Tests the add-to-cart functionality on an e-commerce demo site by clicking the add to cart button for a product and verifying the product appears in the shopping cart.

Starting URL: https://bstackdemo.com/

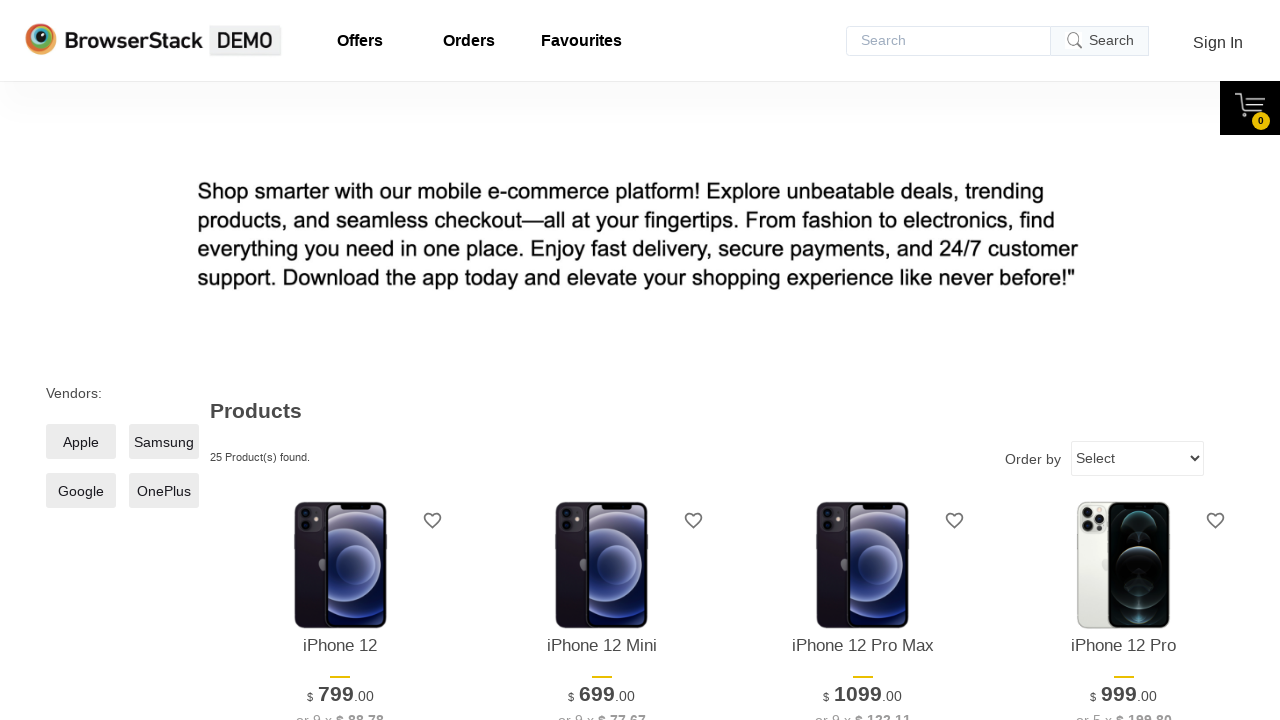

Page loaded and DOM content ready
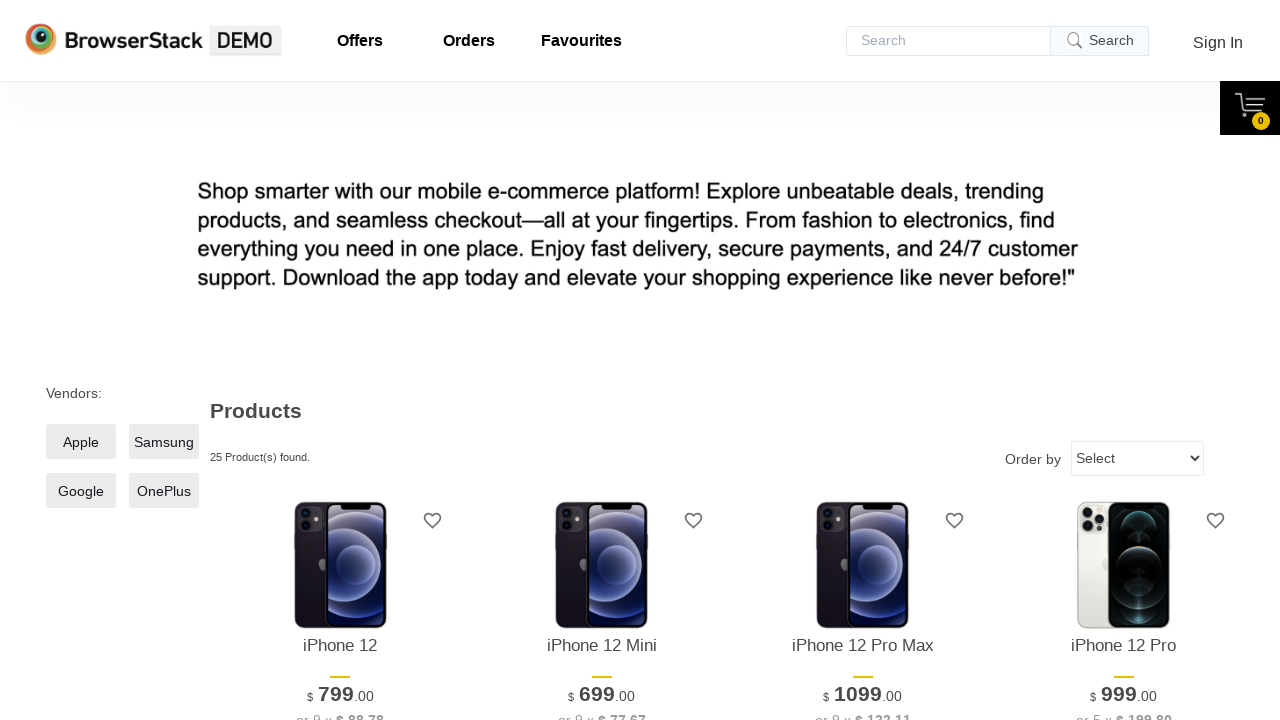

Retrieved product name from page: iPhone 12
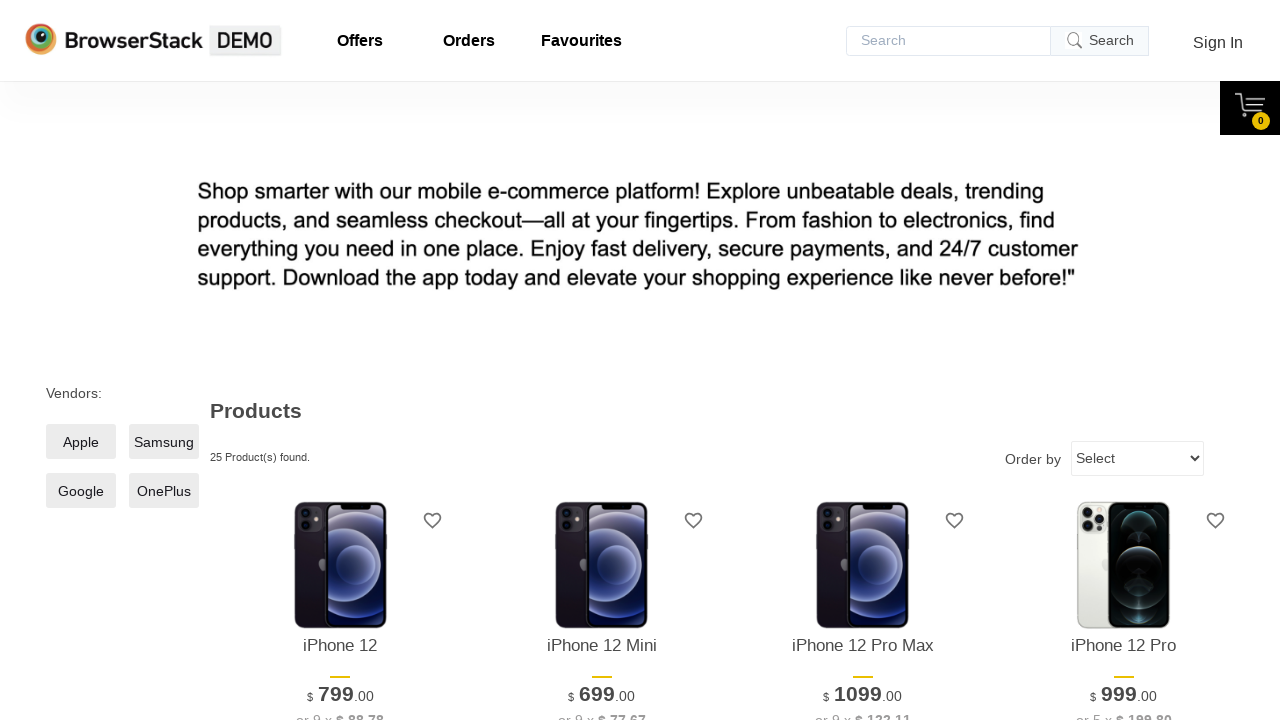

Clicked 'Add to cart' button for first product at (340, 361) on xpath=//*[@id='1']/div[4]
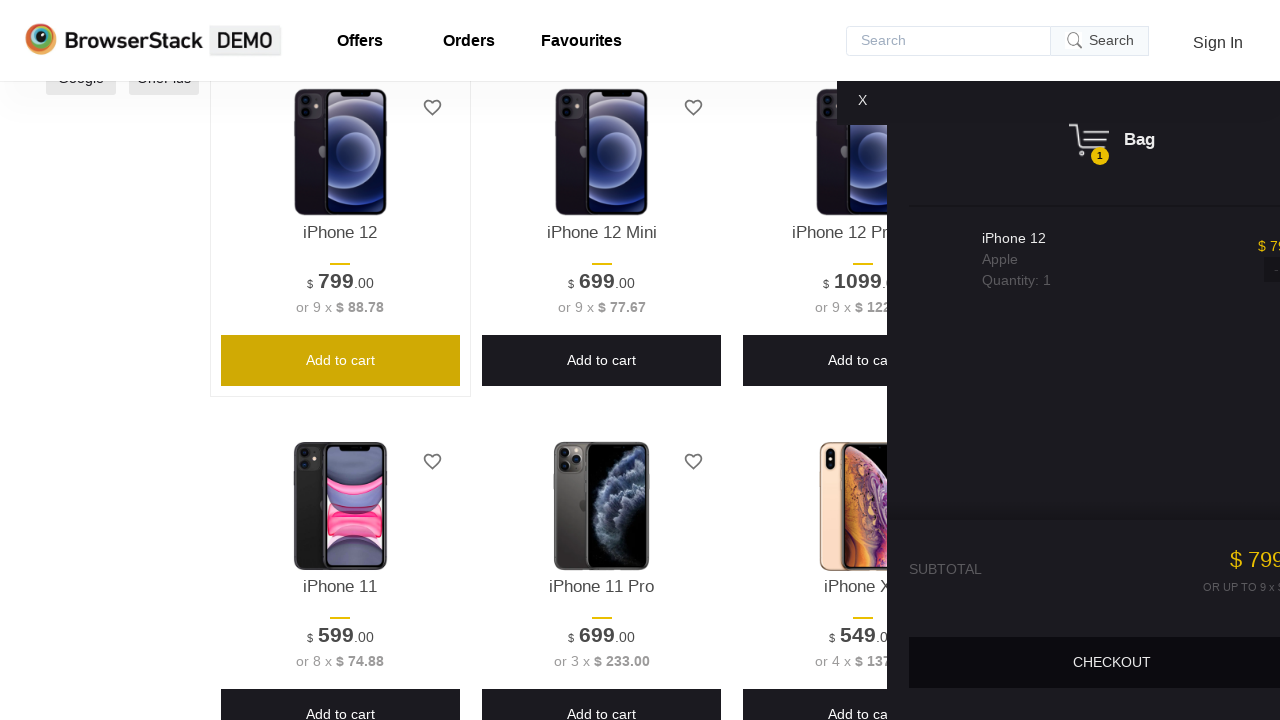

Cart pane appeared
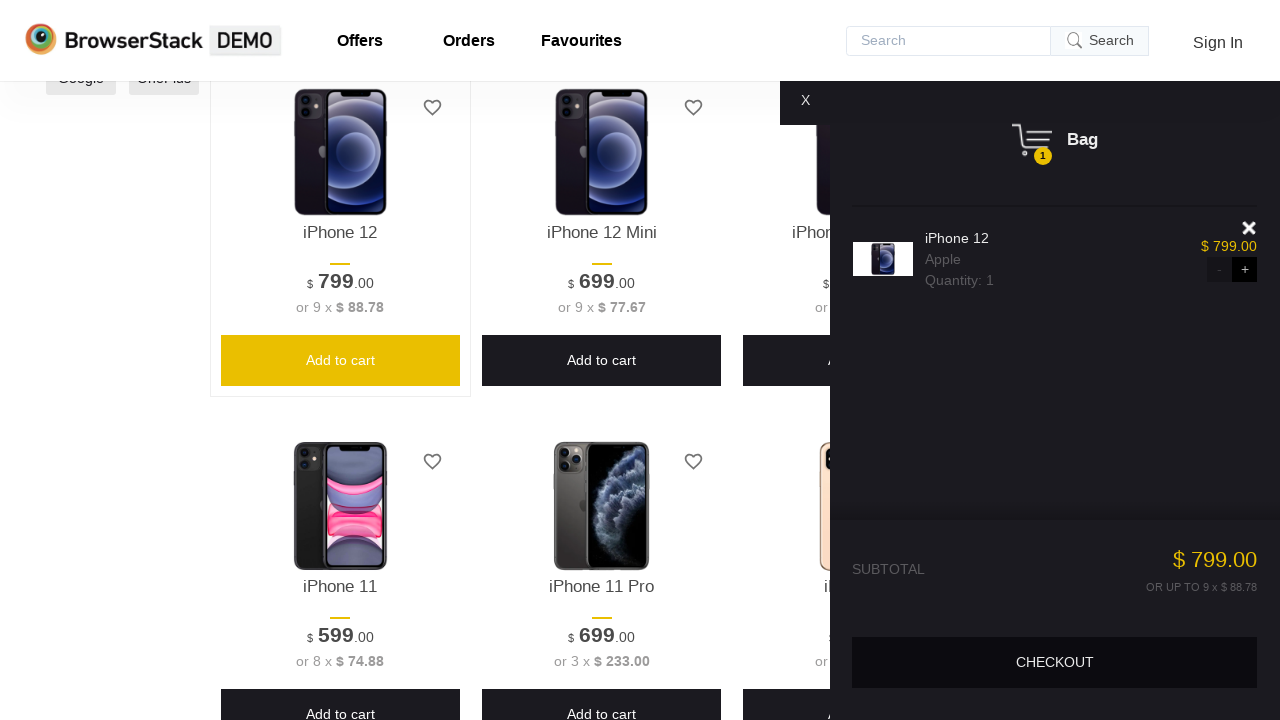

Retrieved product name from cart: iPhone 12
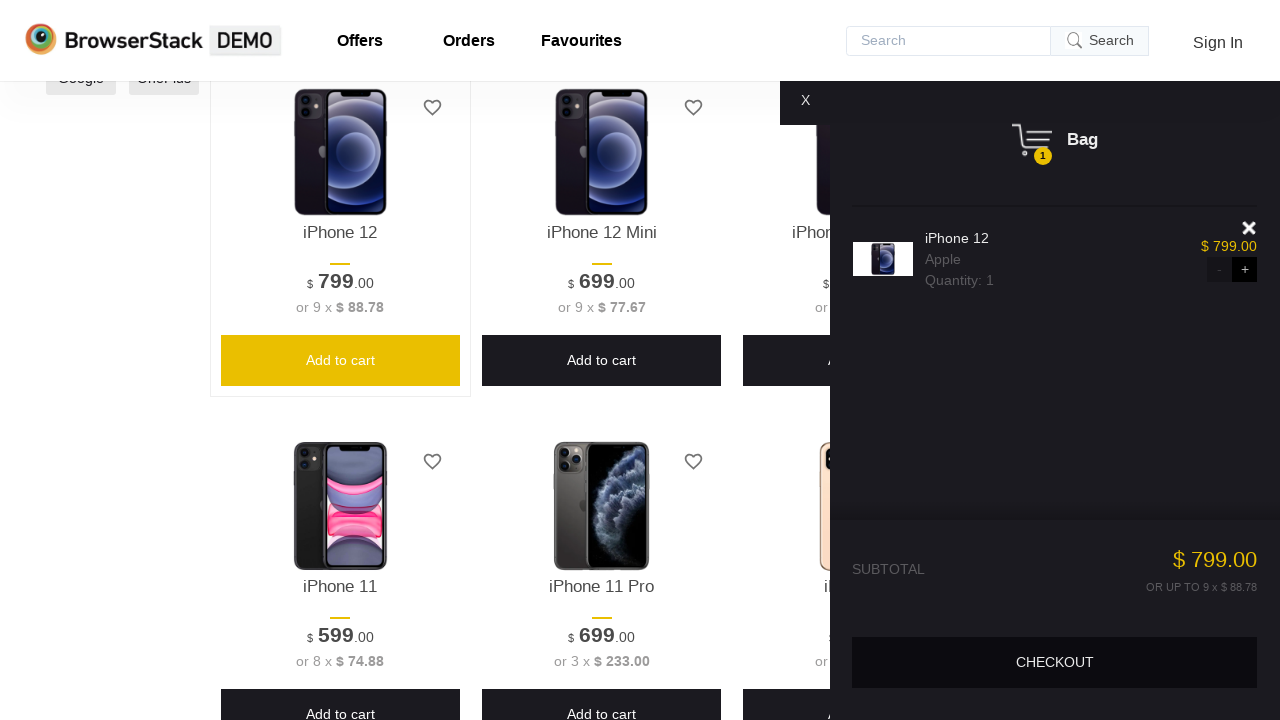

Verified product in cart matches product from page
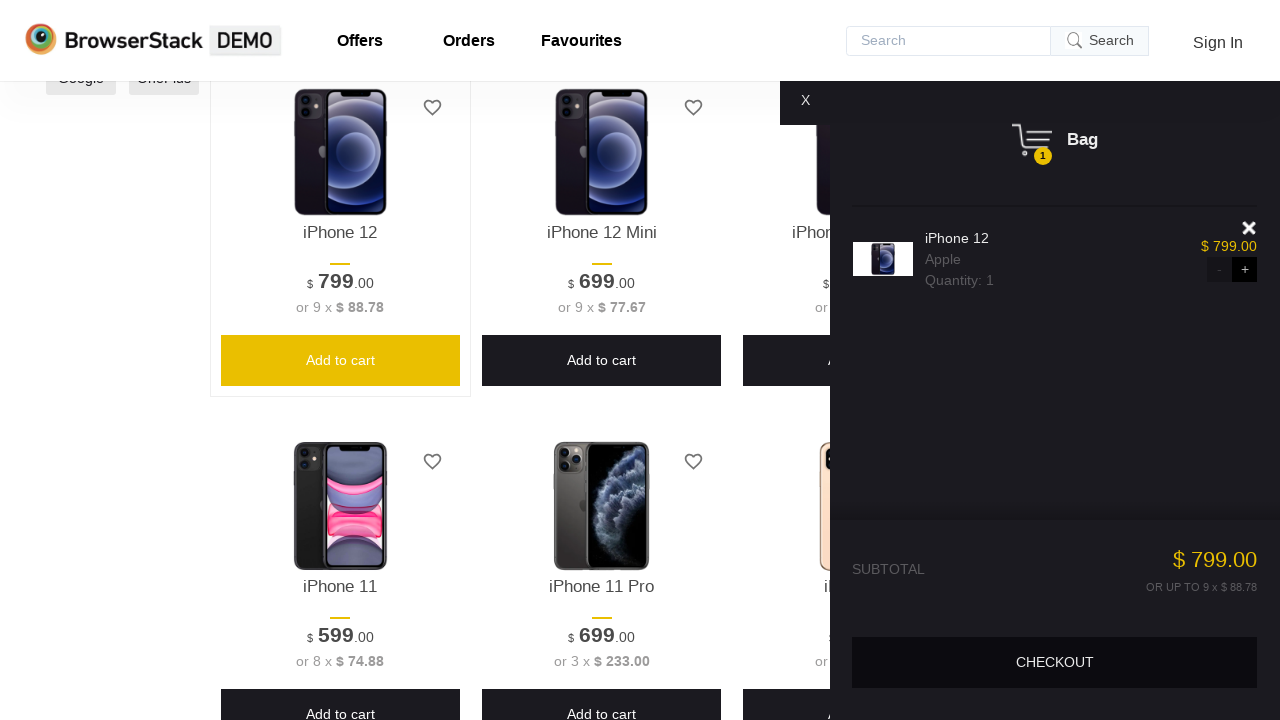

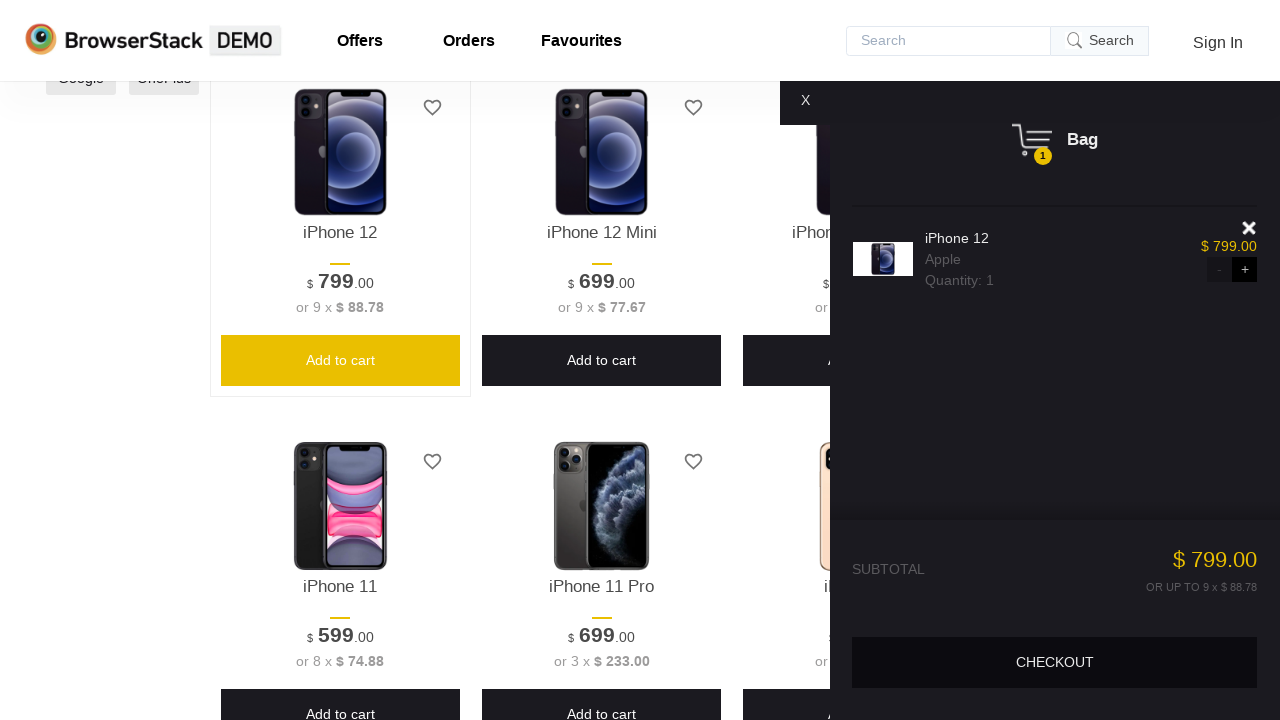